Navigates to BlazeDemo travel agency homepage and verifies the welcome message is displayed on the page.

Starting URL: https://blazedemo.com/

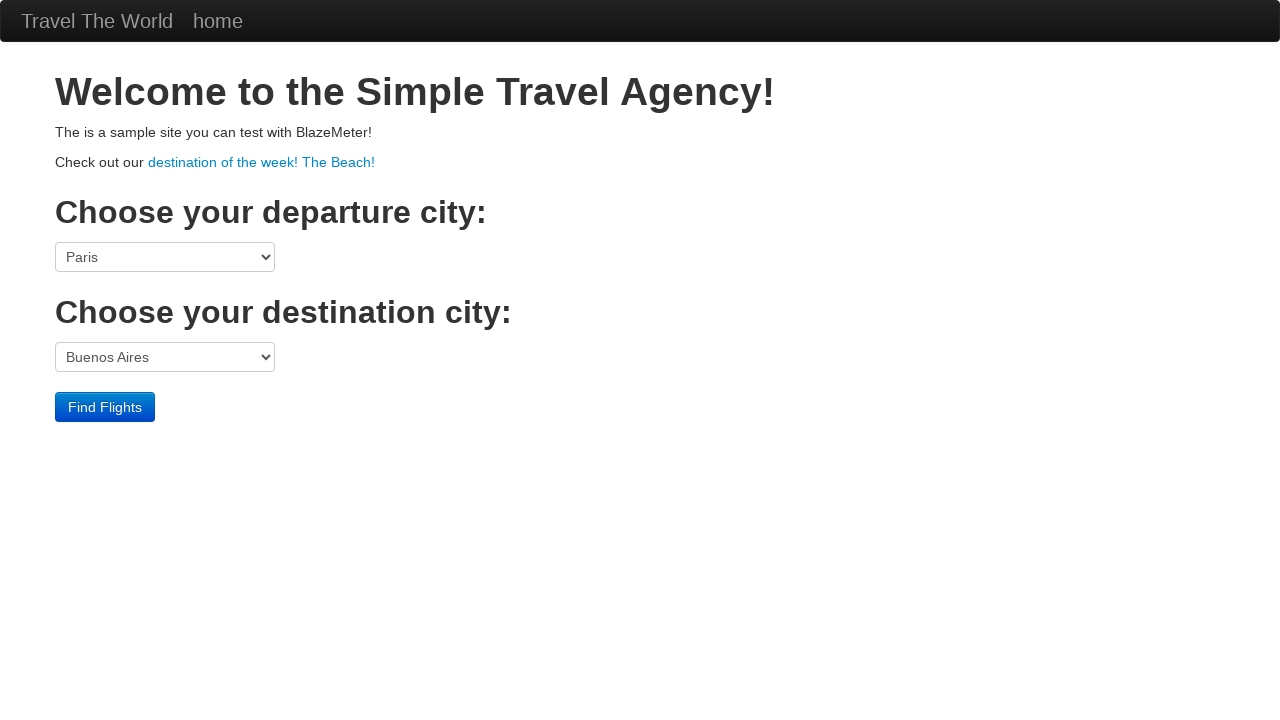

Navigated to BlazeDemo travel agency homepage
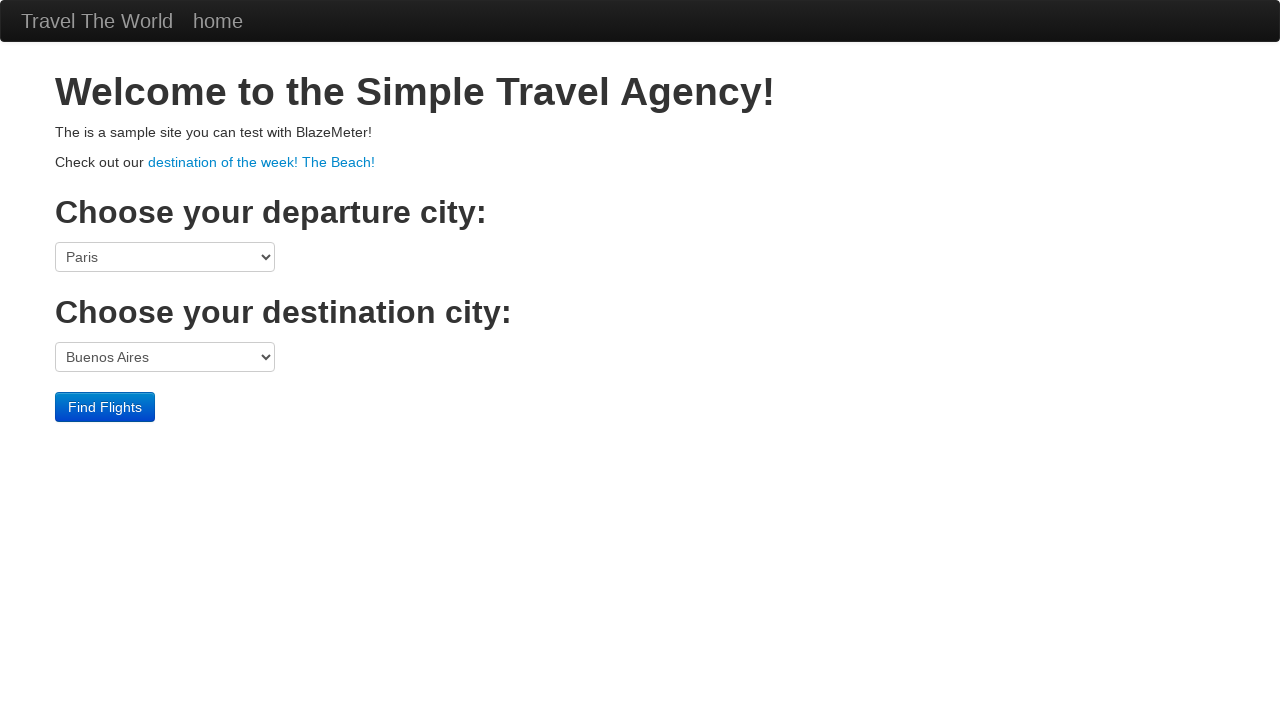

Welcome message 'Welcome to the Simple Travel Agency!' is displayed on the page
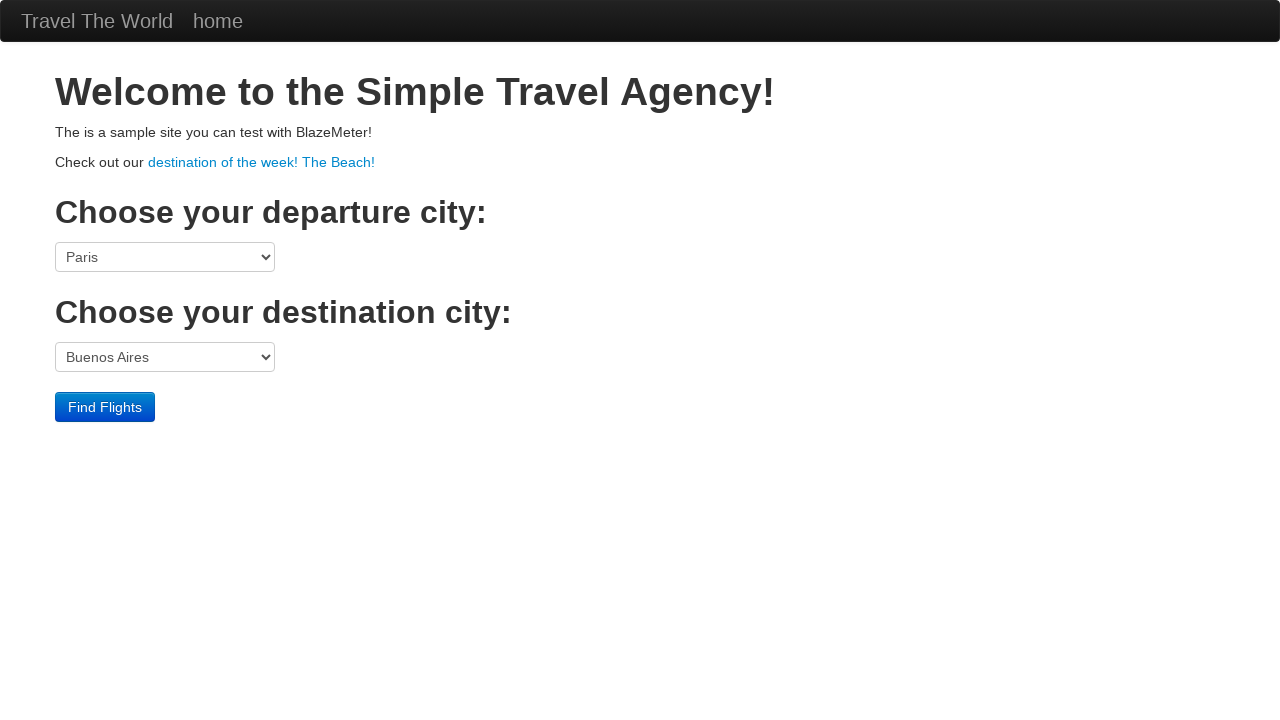

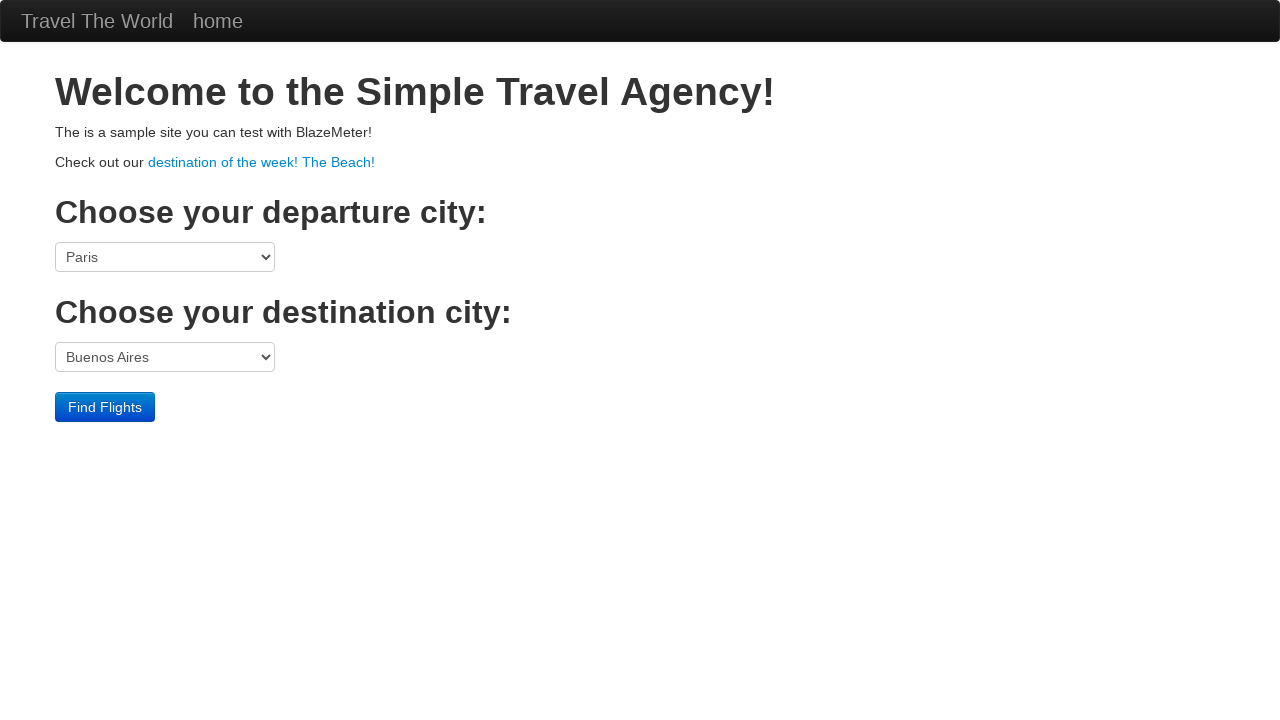